Tests the add-to-cart functionality on a shopping practice website by finding a specific product (Brocolli - 1 Kg) from the product list and clicking the ADD TO CART button for that item.

Starting URL: https://rahulshettyacademy.com/seleniumPractise/#/

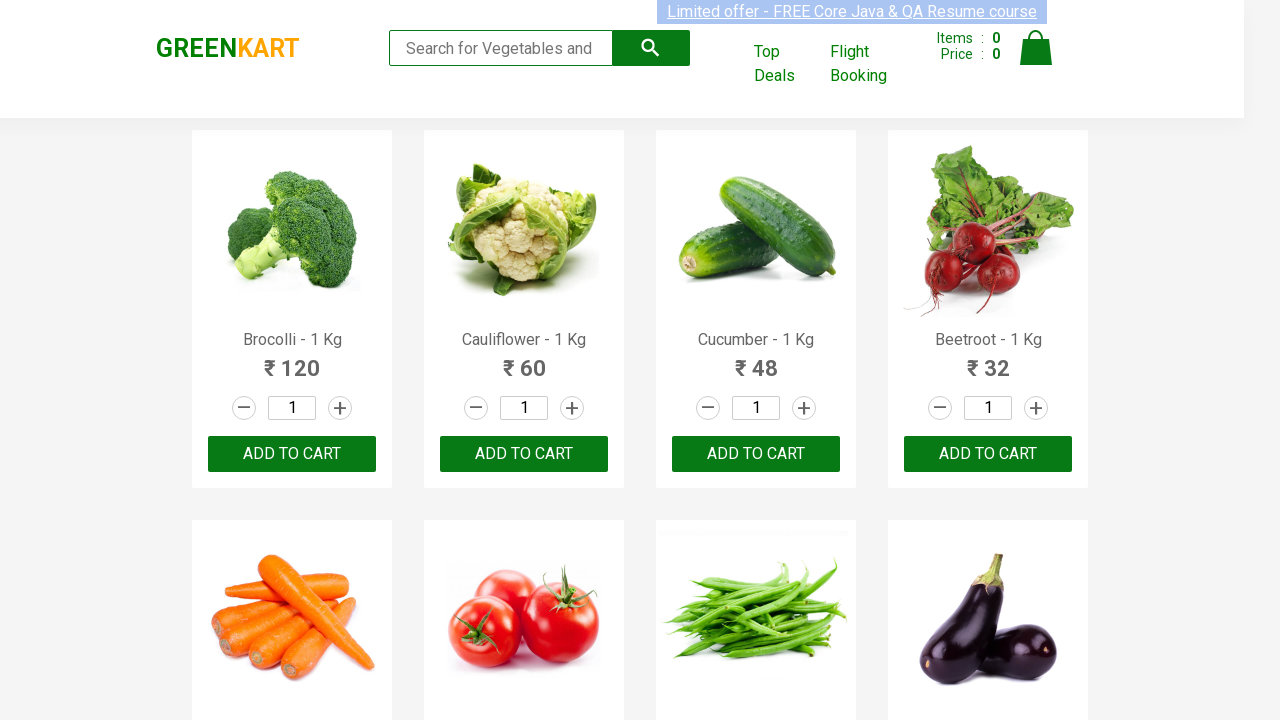

Waited for product names to load
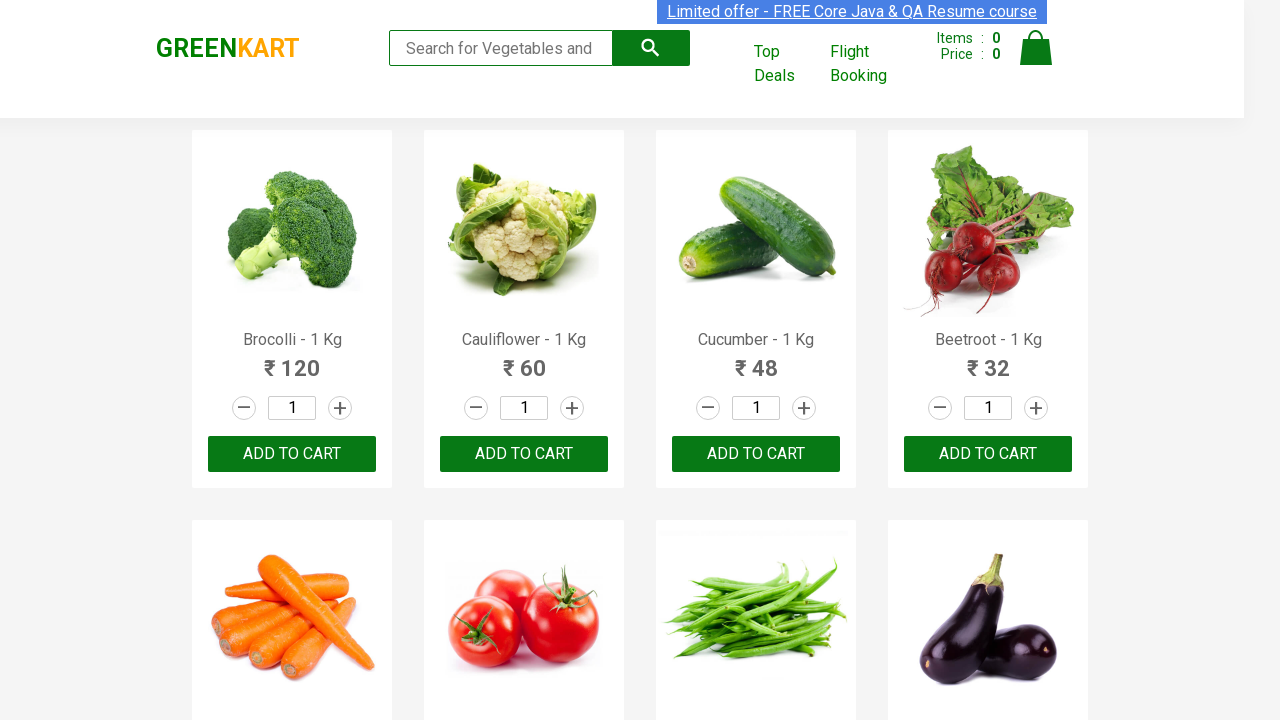

Retrieved all product name elements
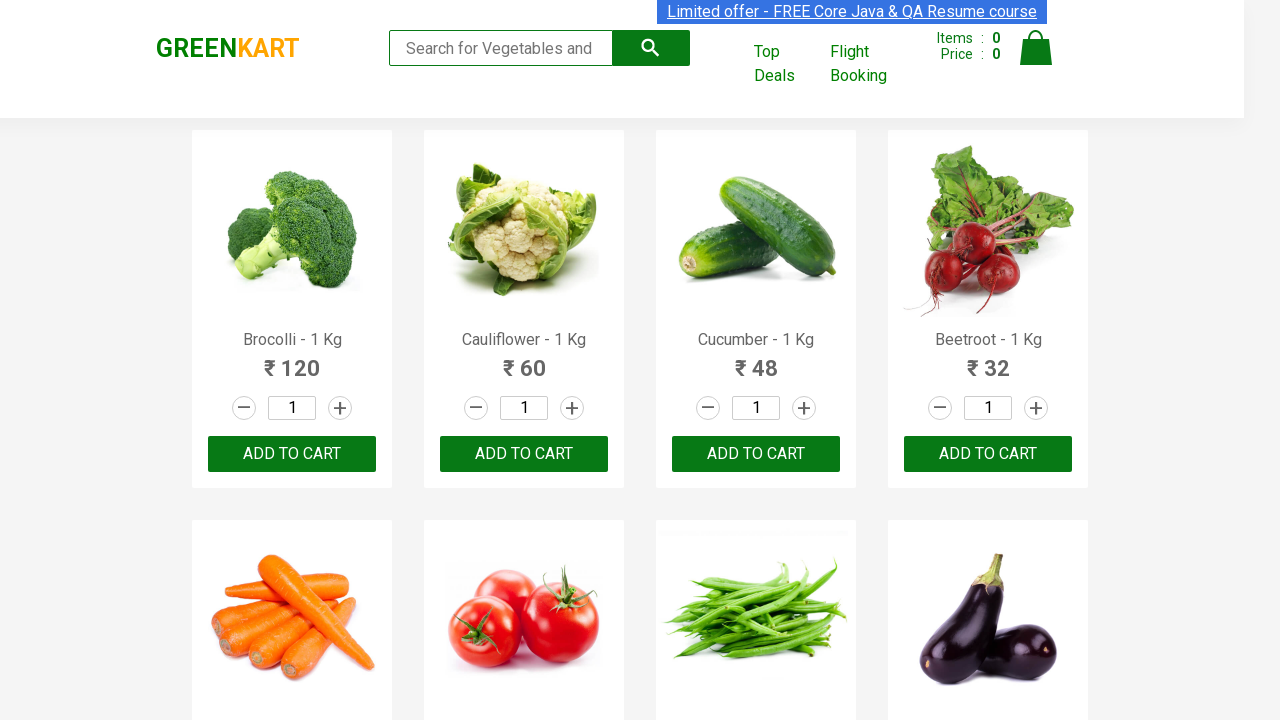

Retrieved all ADD TO CART buttons
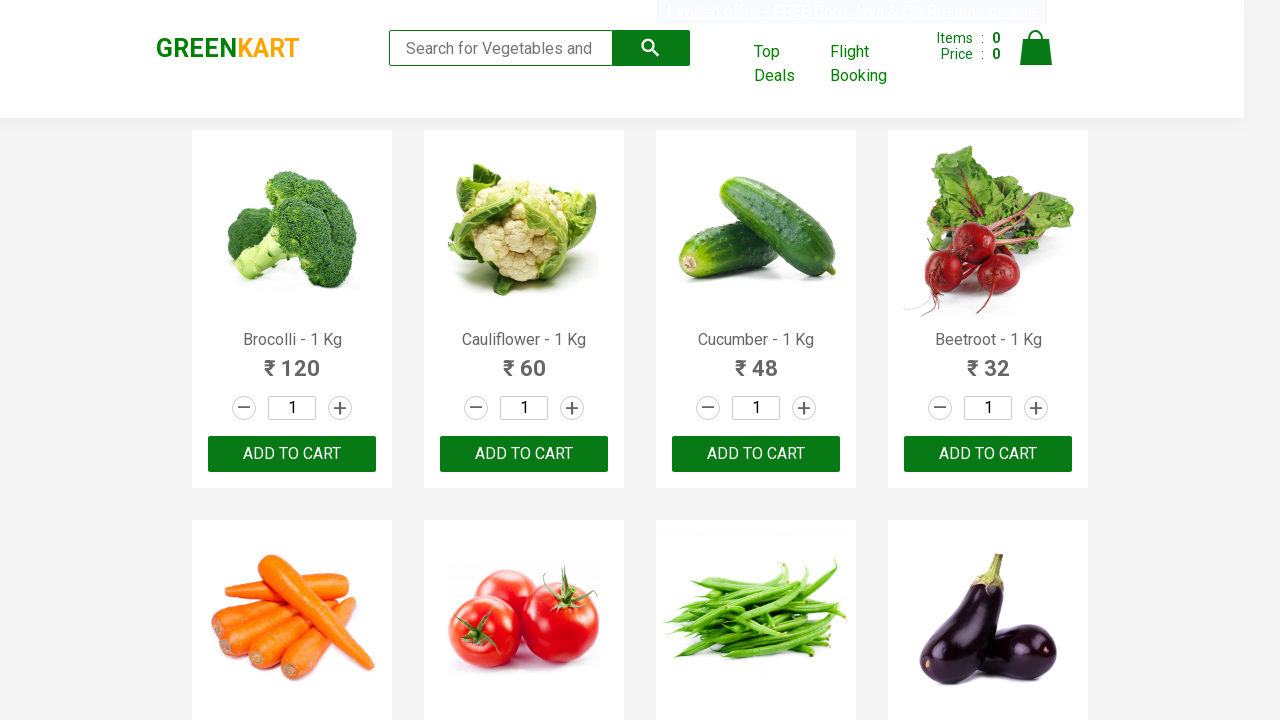

Found and clicked ADD TO CART for 'Brocolli - 1 Kg' at (292, 454) on button:has-text('ADD TO CART') >> nth=0
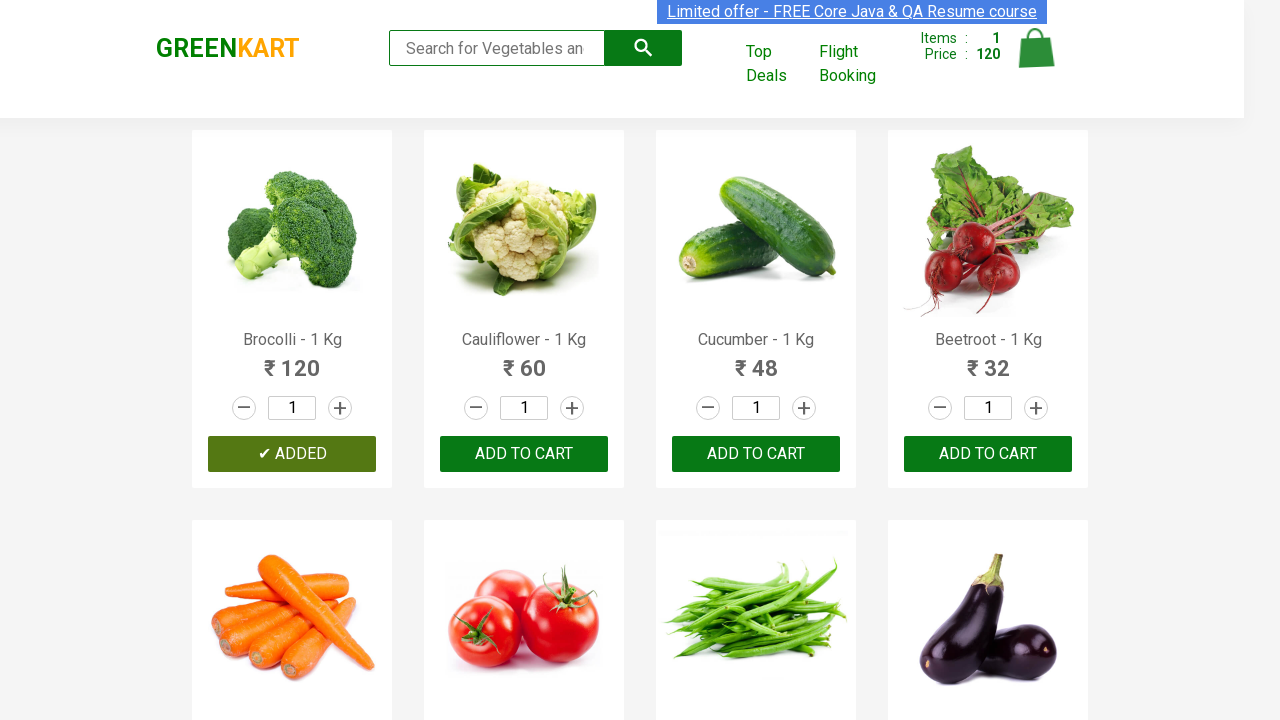

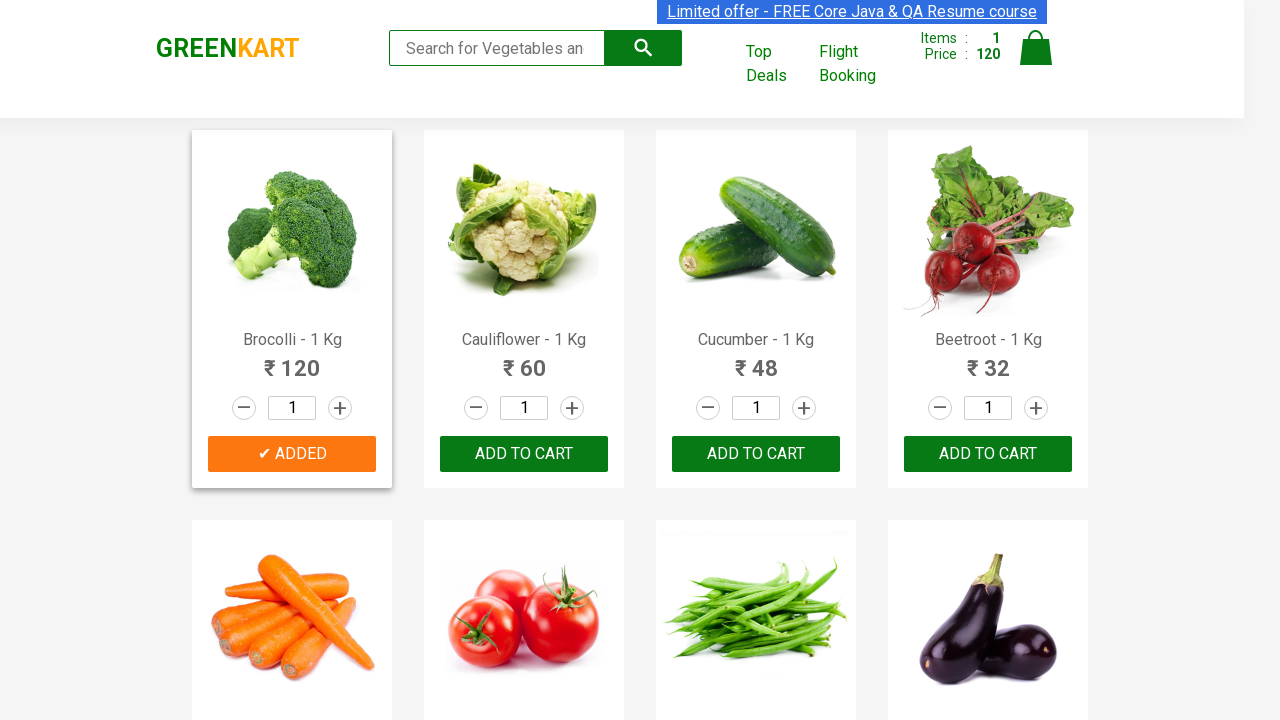